Tests dropdown selection functionality by navigating to a dropdown page and selecting an option from the dropdown menu

Starting URL: https://the-internet.herokuapp.com/

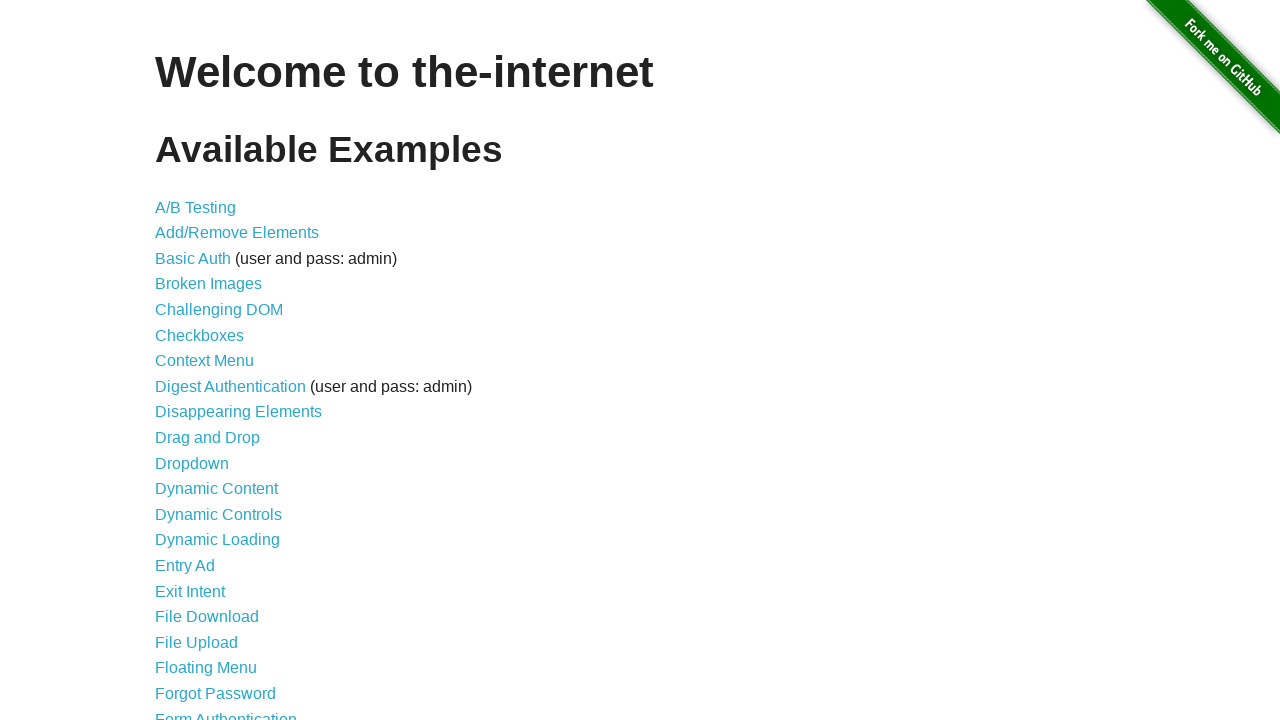

Clicked on the Dropdown link at (192, 463) on xpath=//li/a[text()='Dropdown']
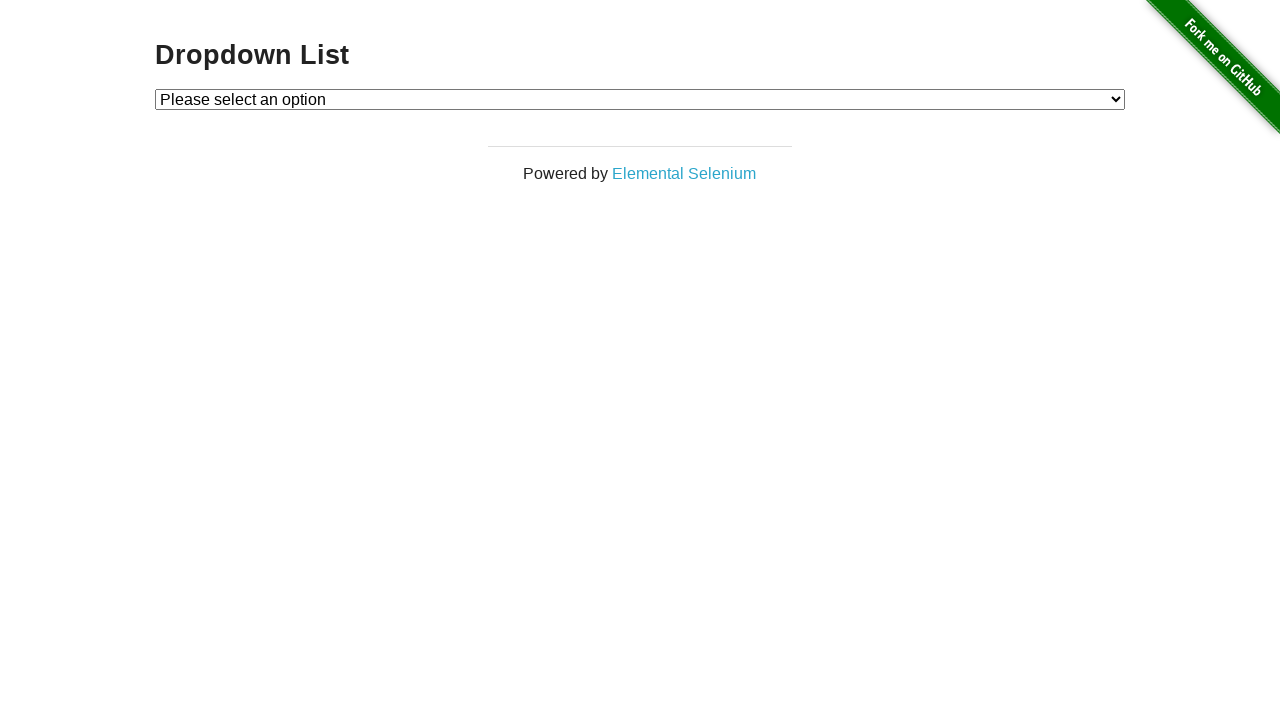

Selected Option 2 from the dropdown menu on #dropdown
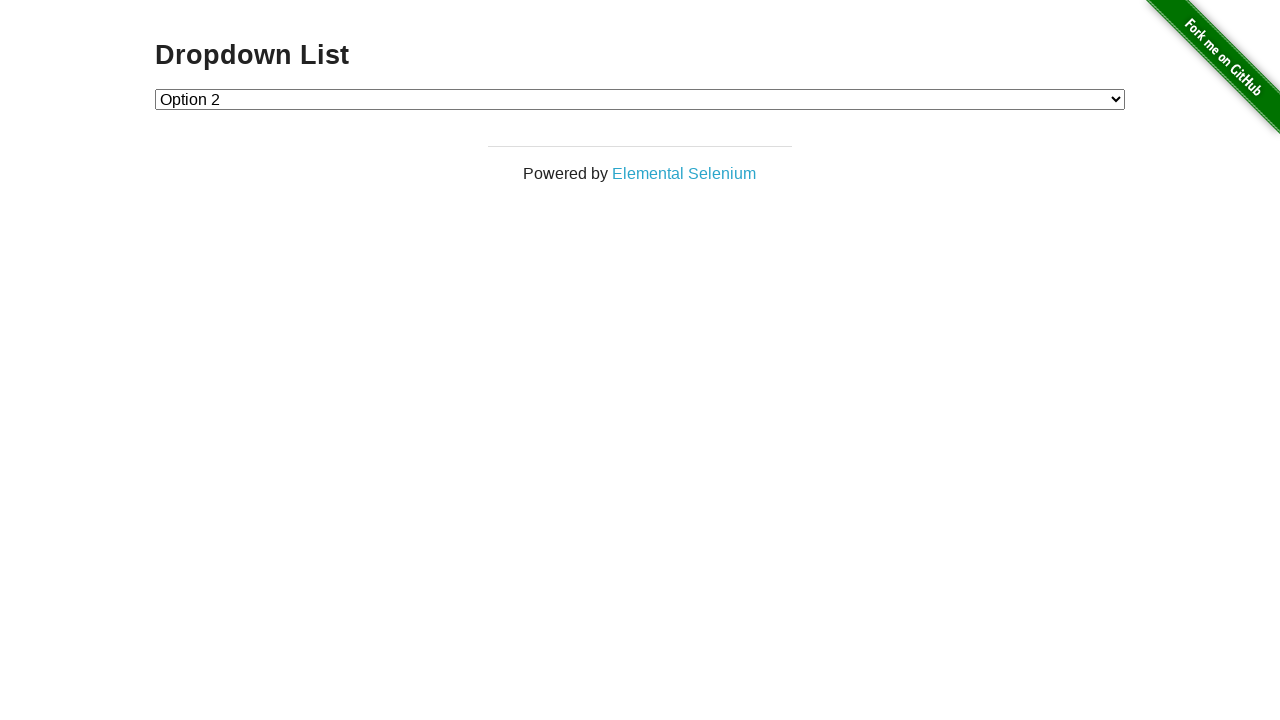

Retrieved the selected option value
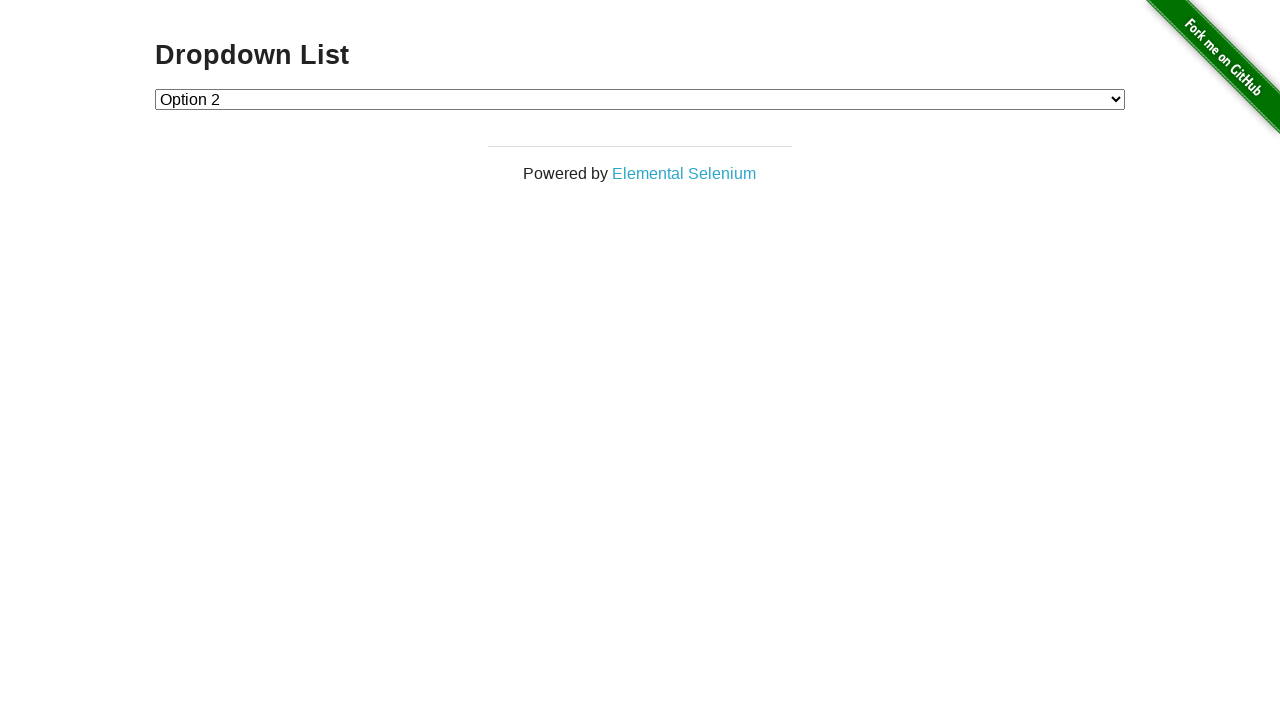

Verified that Option 2 (value '2') was successfully selected
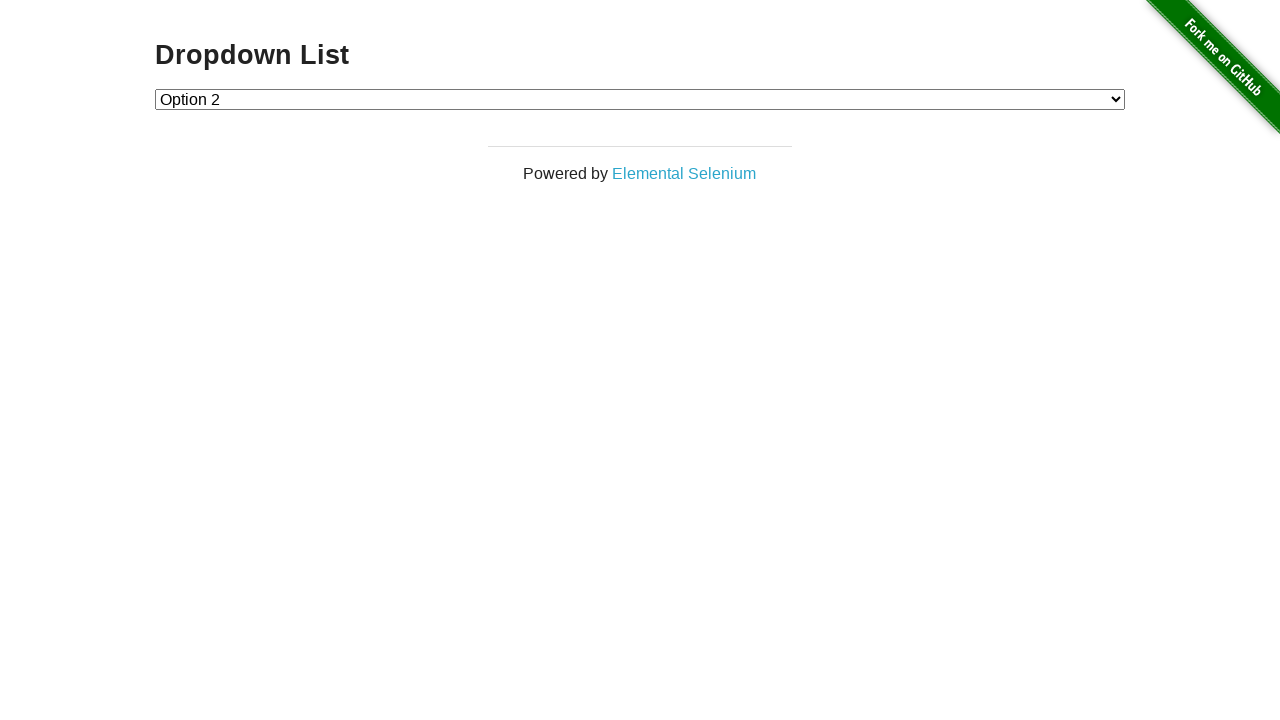

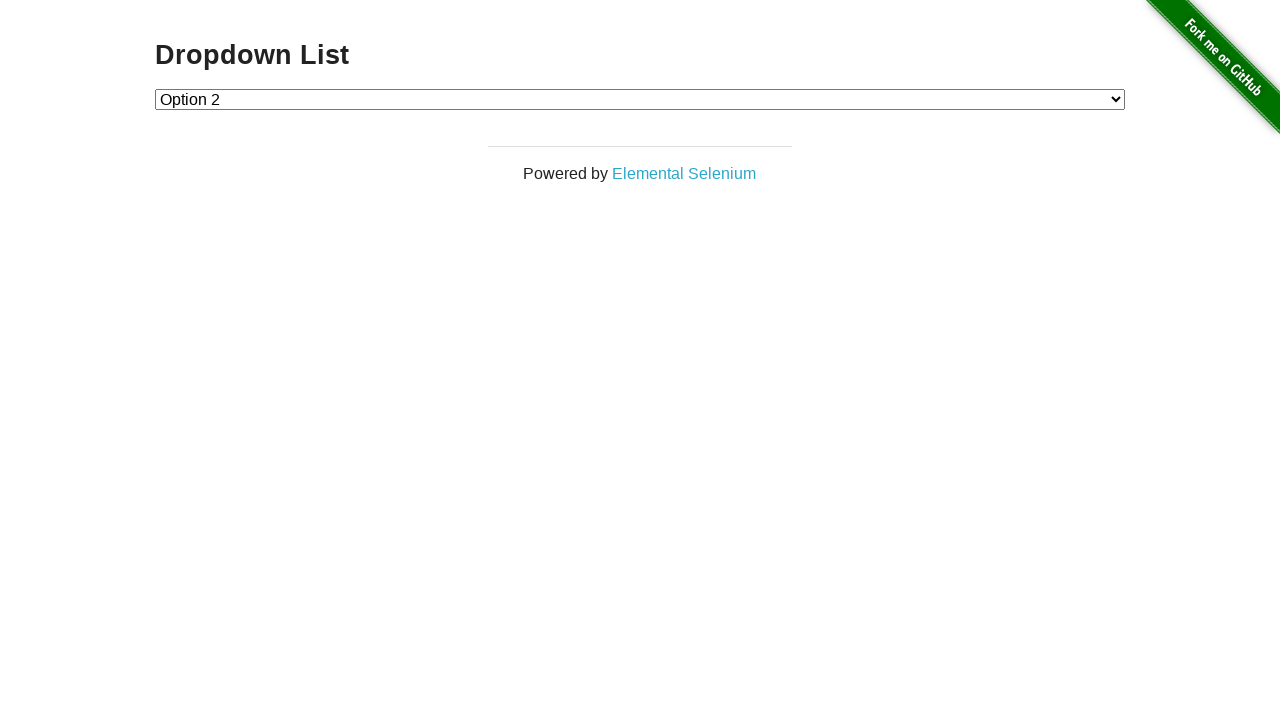